Tests a web page by clicking through several information buttons (resolution, location, details, timezone) on a device info page.

Starting URL: https://mfml.in/api/getInfo

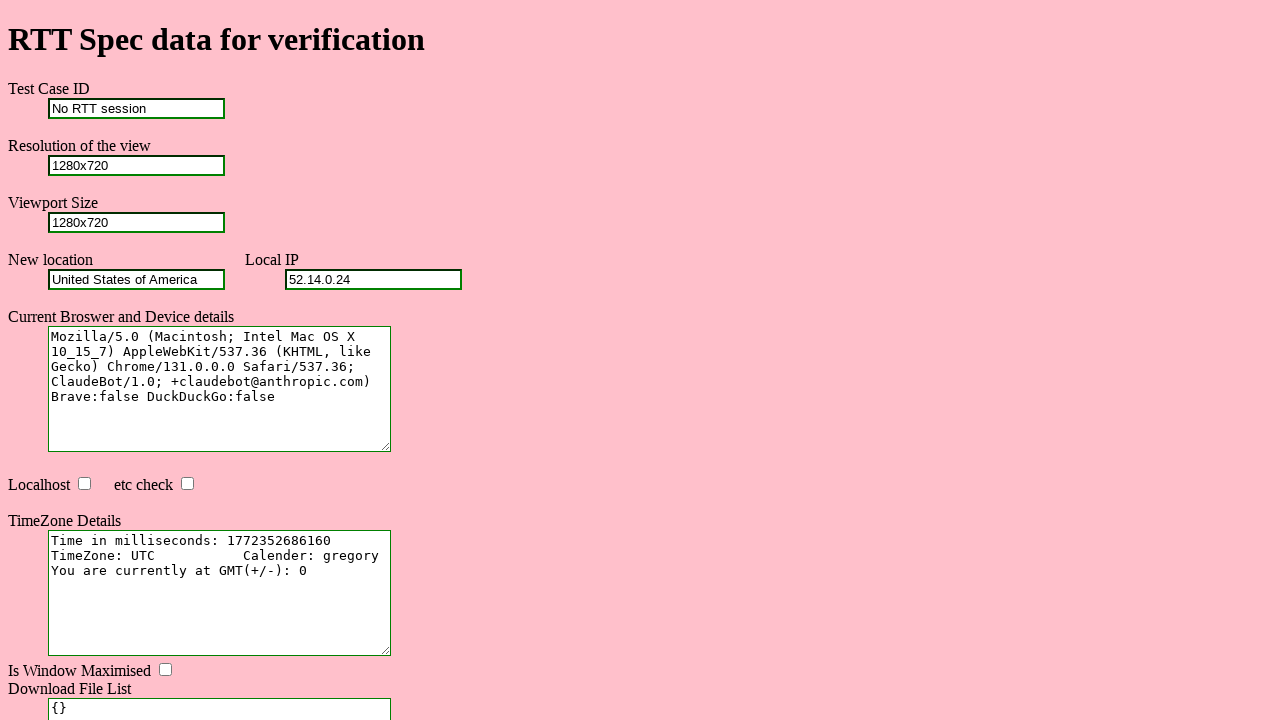

Waited for resolution button to become visible
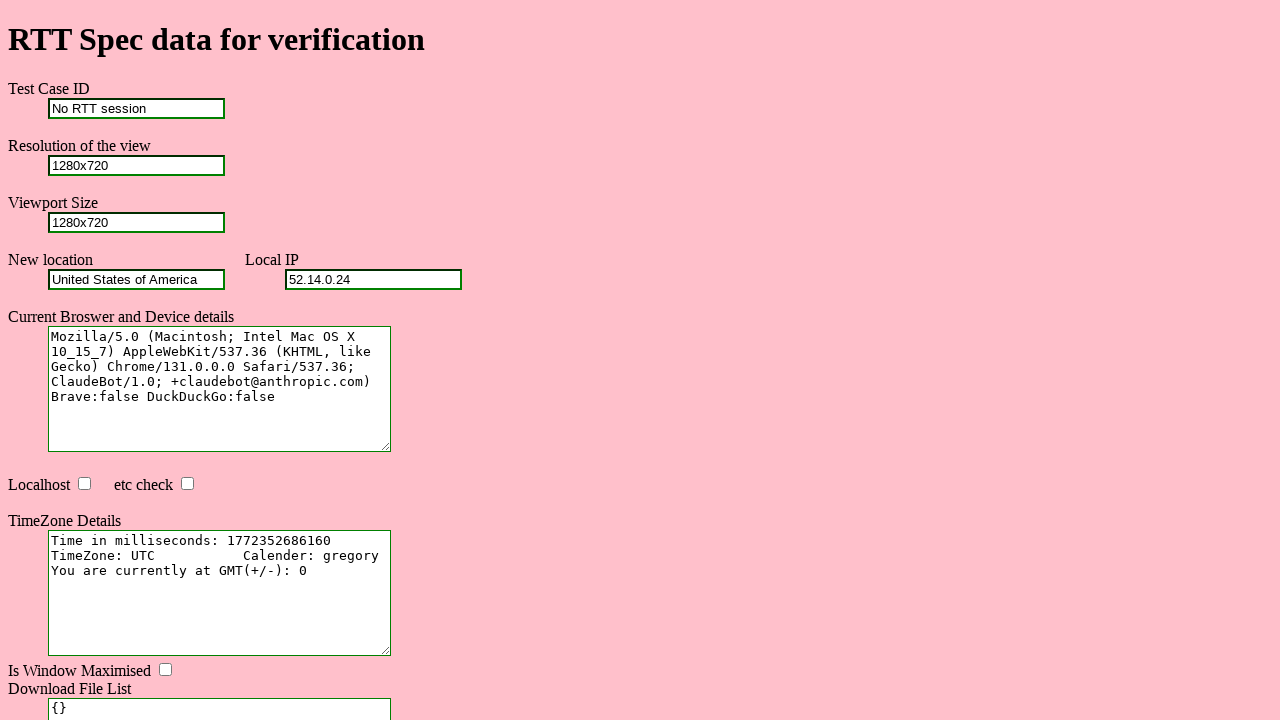

Clicked resolution button at (136, 165) on #resolution
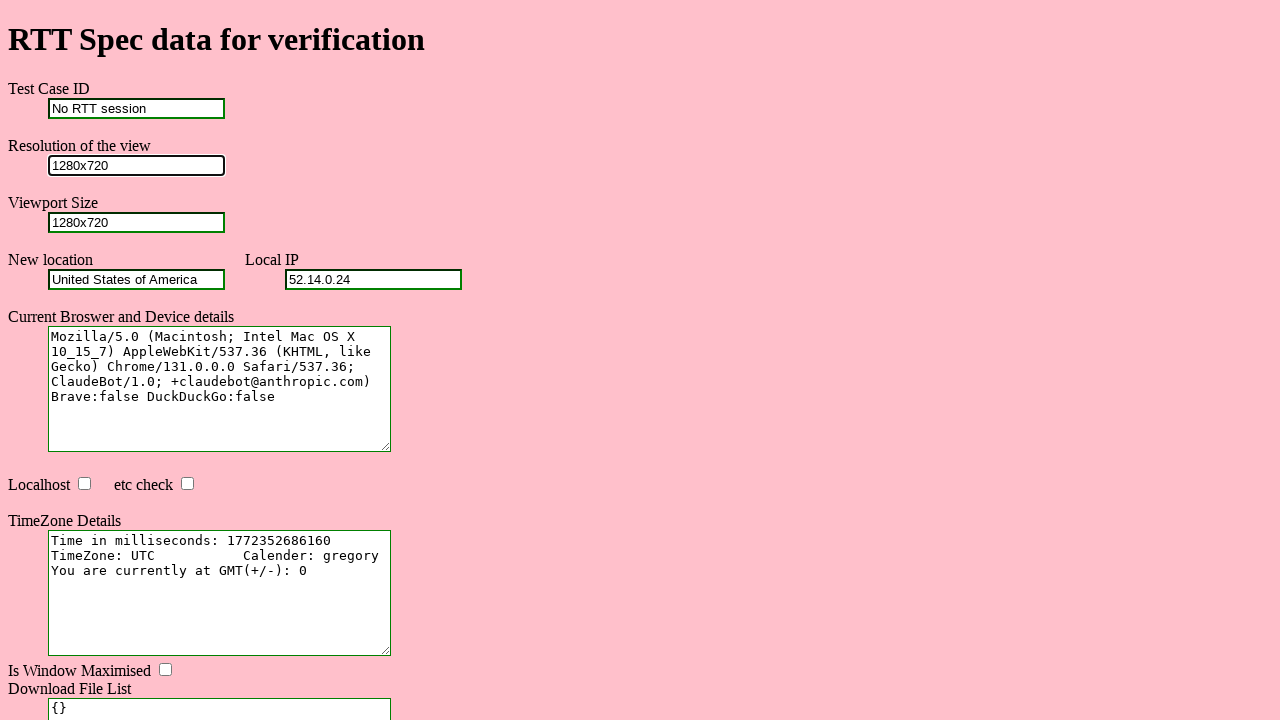

Waited for location button to become visible
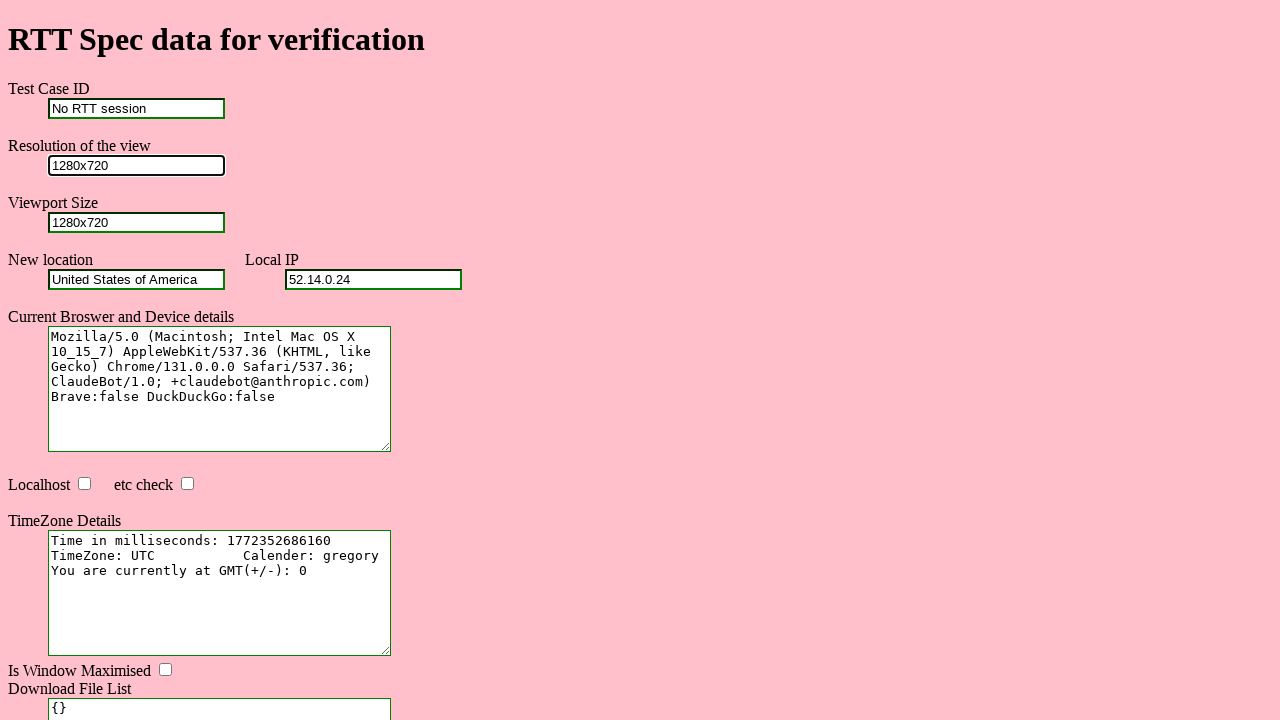

Clicked location button at (136, 279) on #location
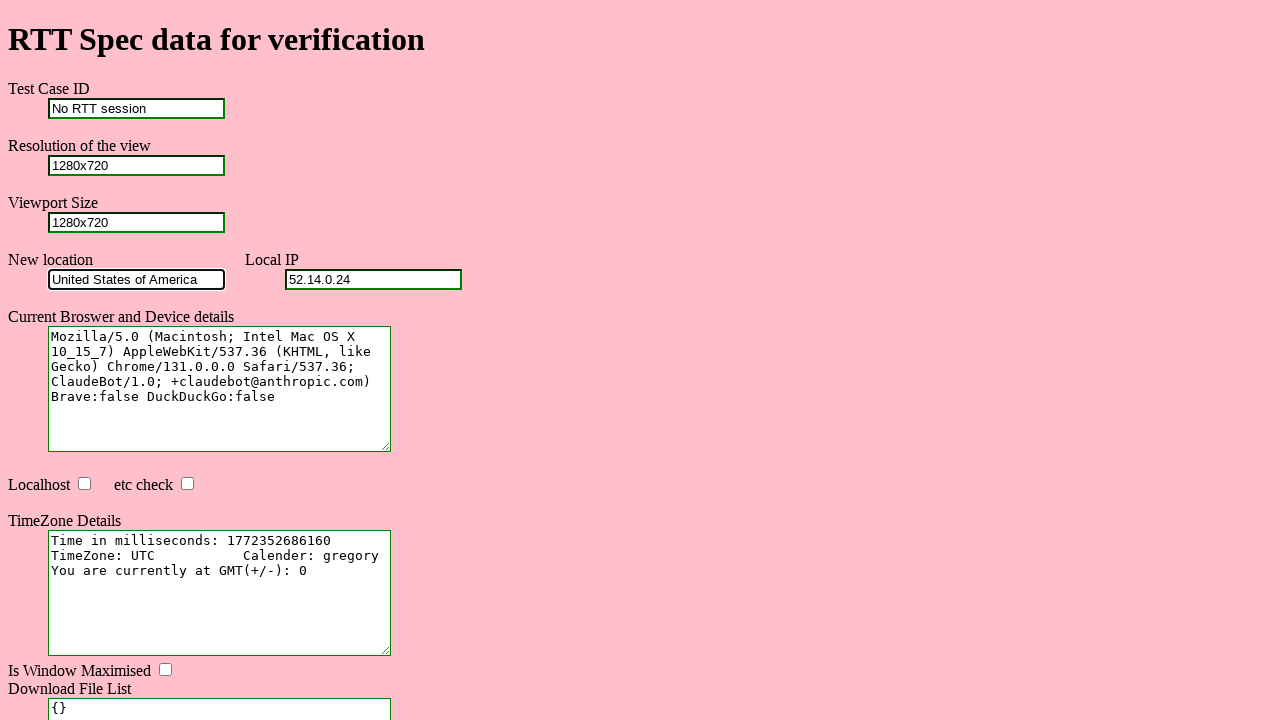

Waited for details button to become visible
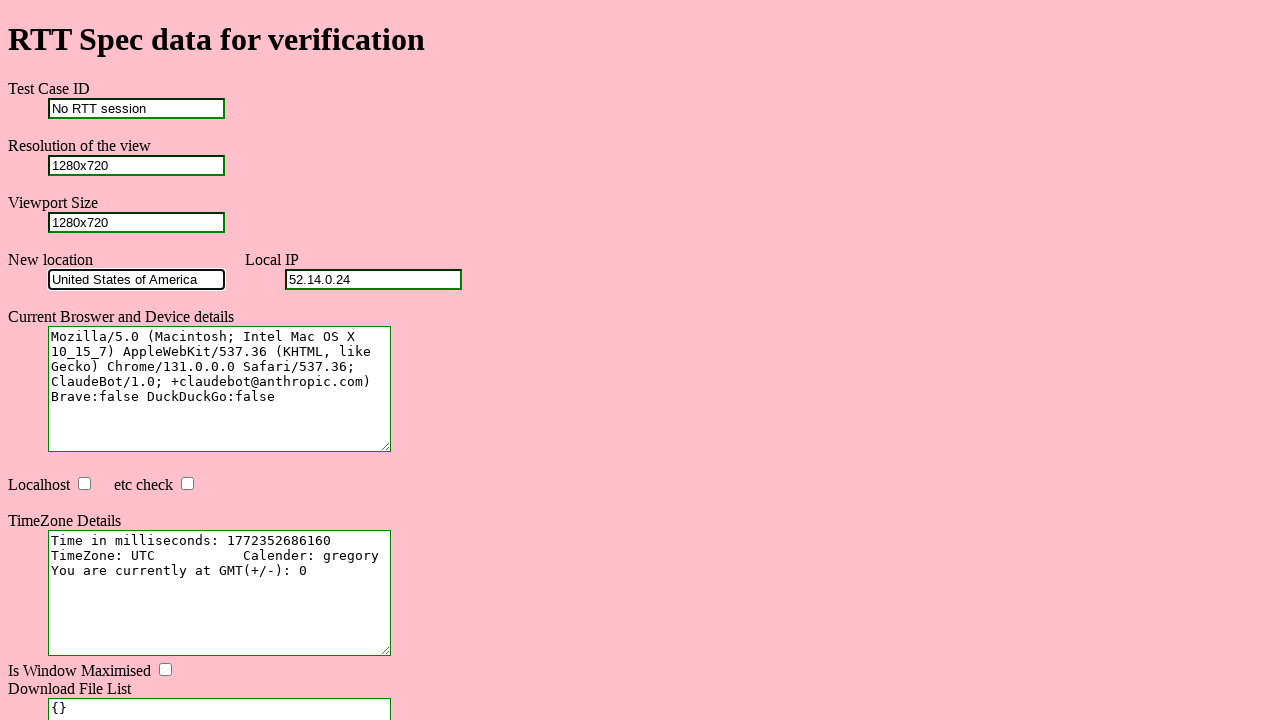

Clicked details button at (220, 389) on #details
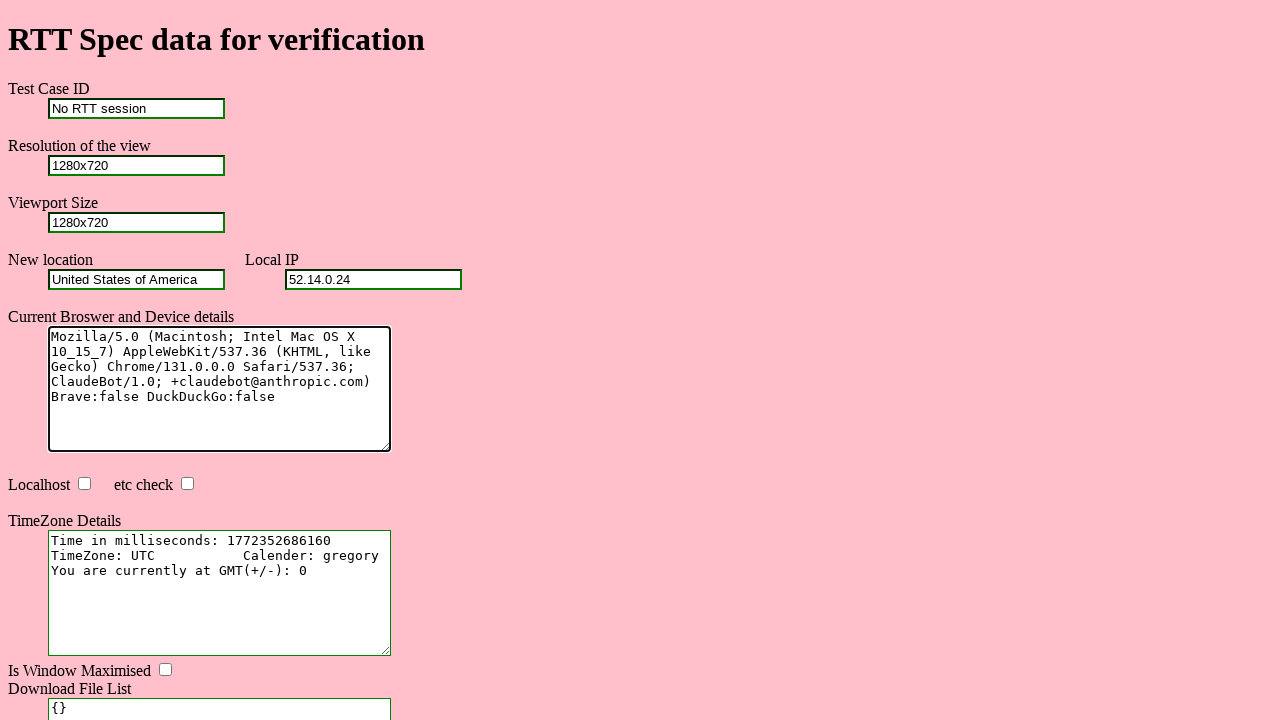

Waited for timezone button to become visible
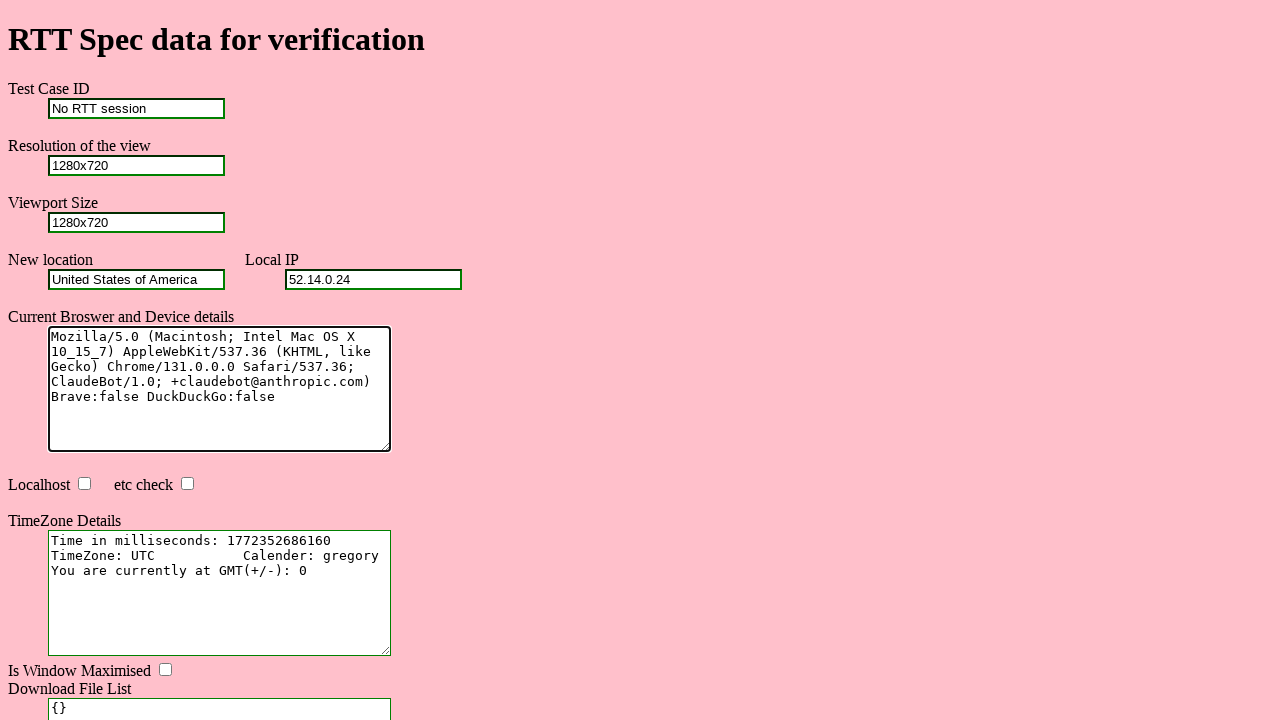

Clicked timezone button at (220, 593) on #timezone
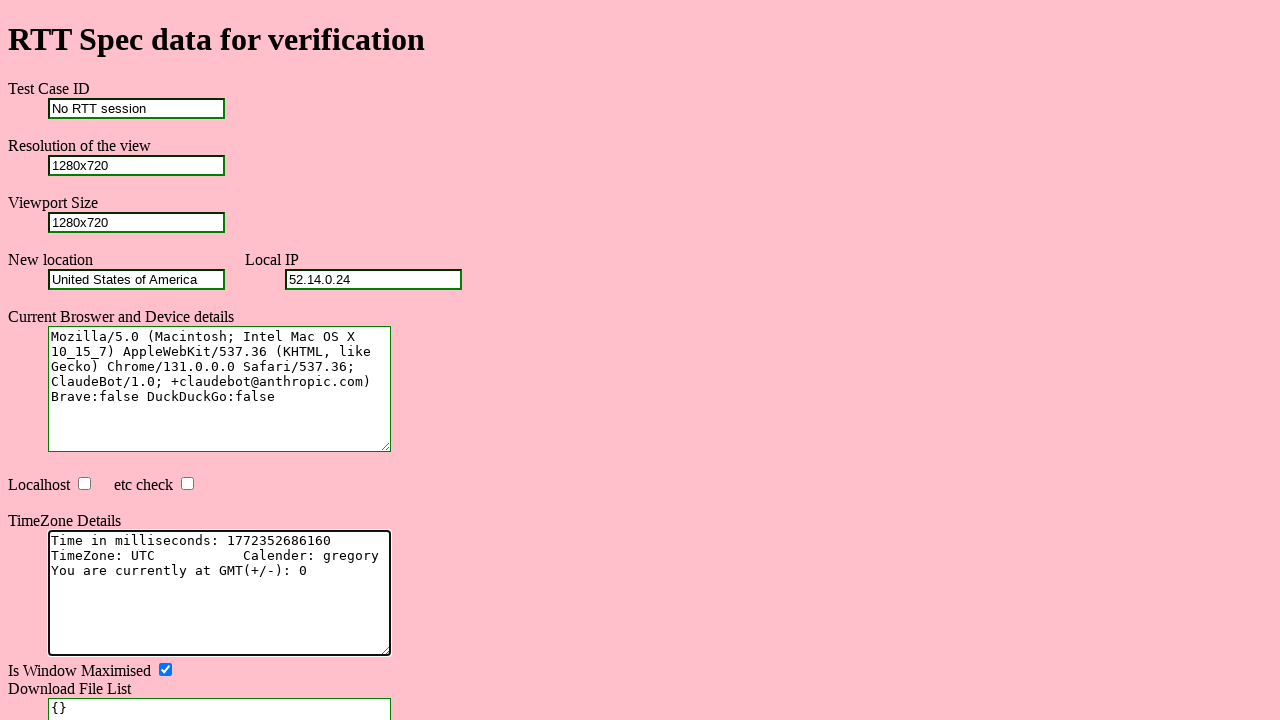

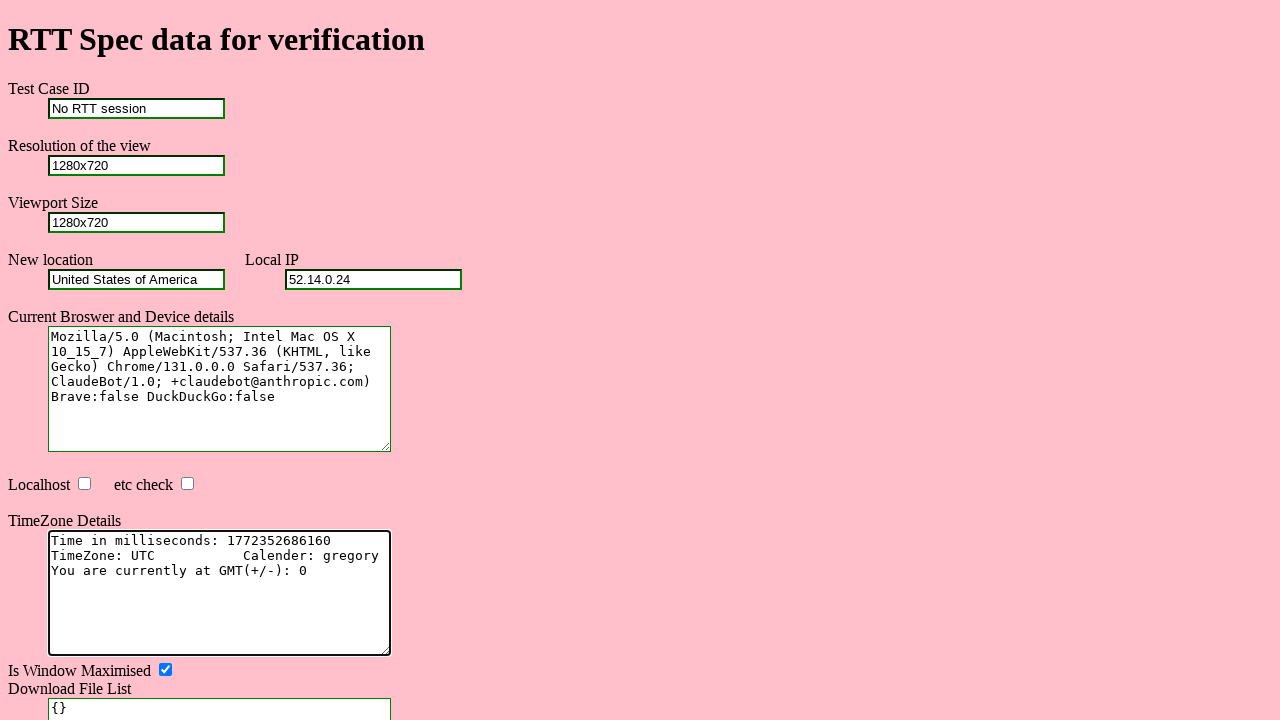